Tests jQuery UI droppable functionality by dragging an element and dropping it onto a target area

Starting URL: https://jqueryui.com/droppable/

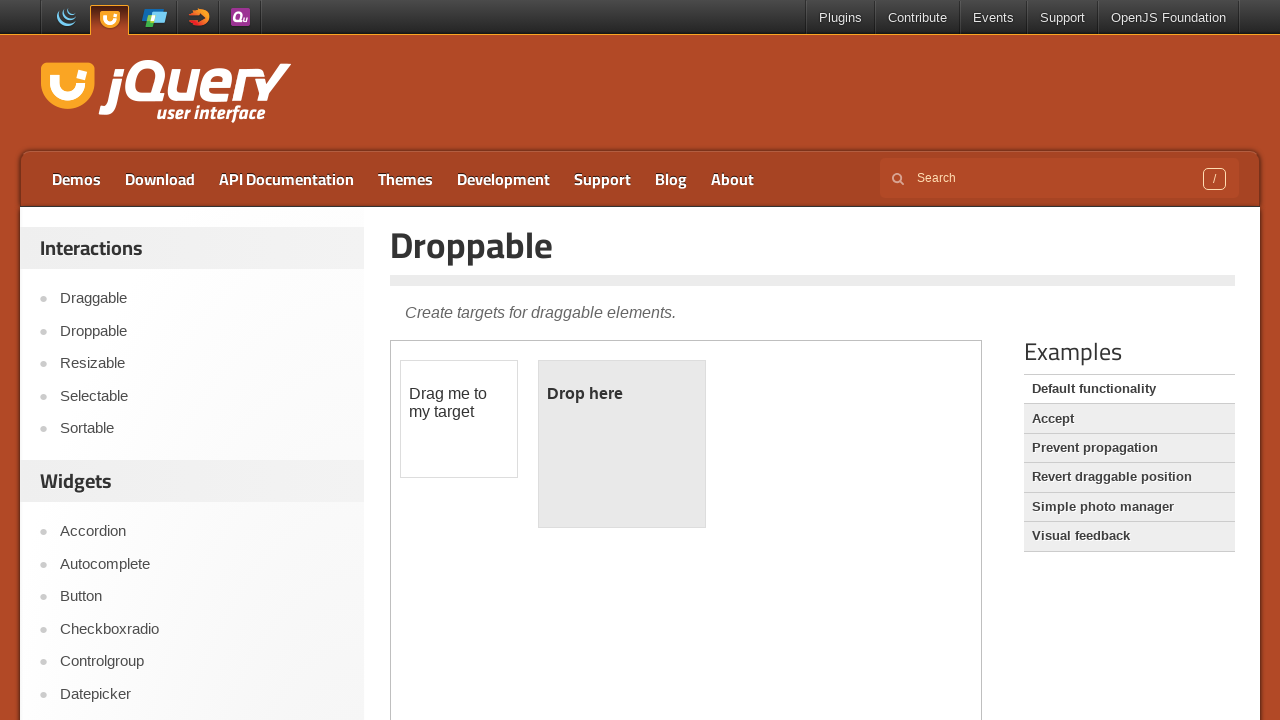

Located the iframe containing the droppable demo
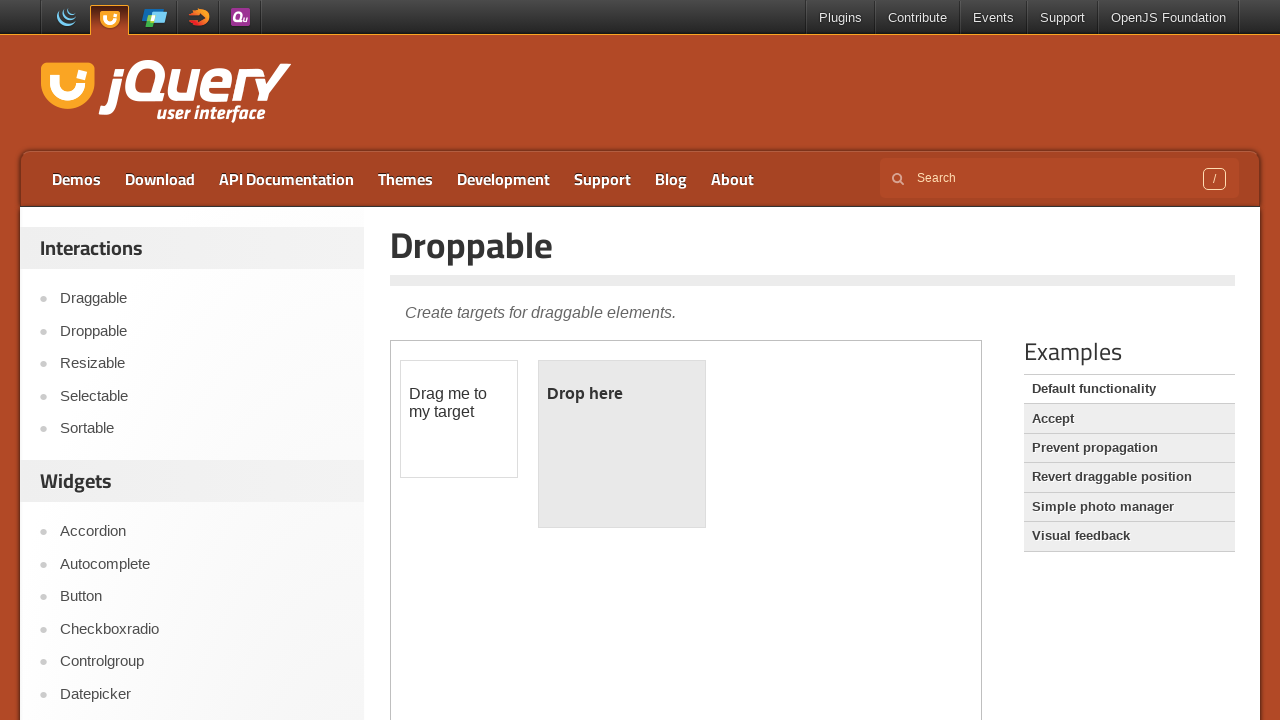

Set frame_page reference to the iframe
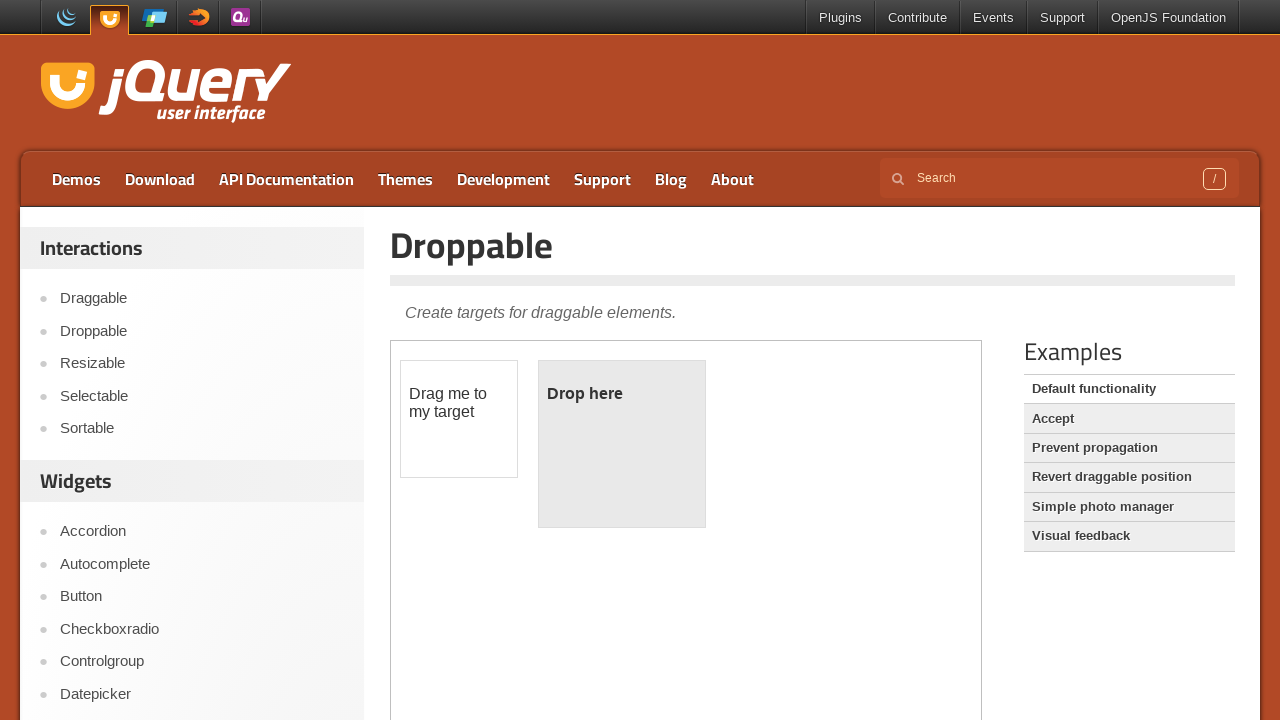

Located the draggable element (#draggable)
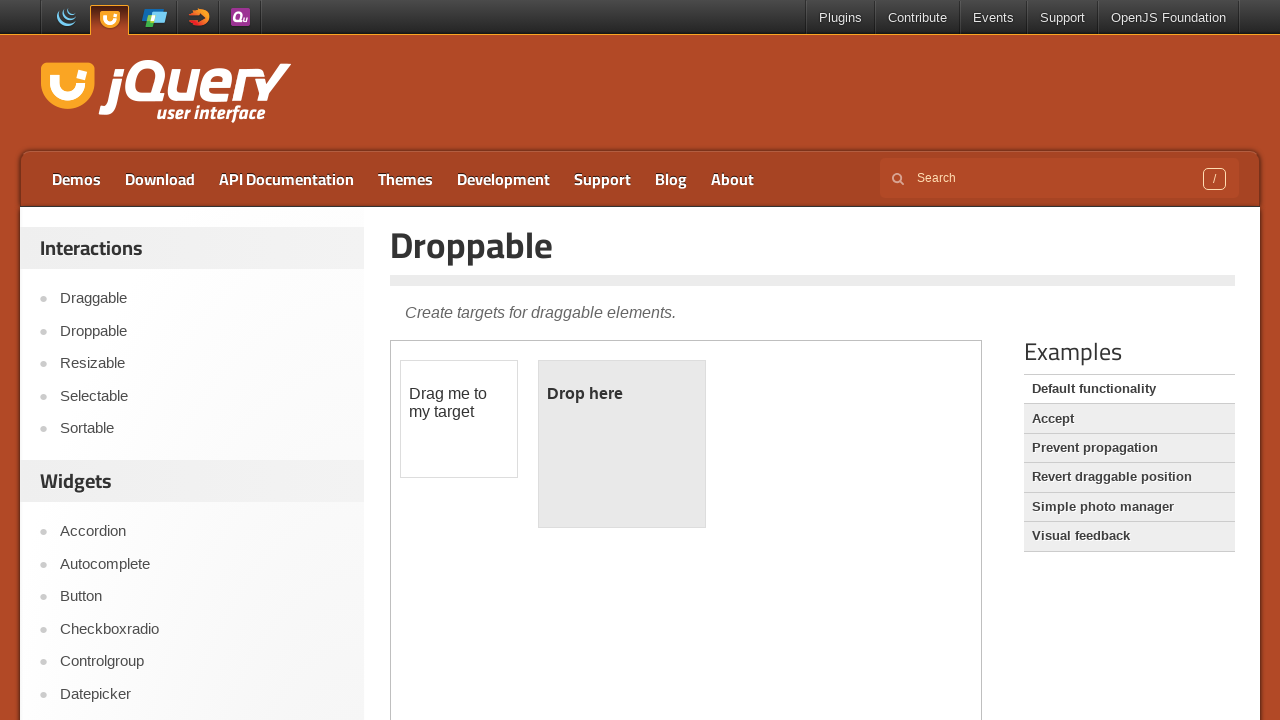

Located the droppable target element (#droppable)
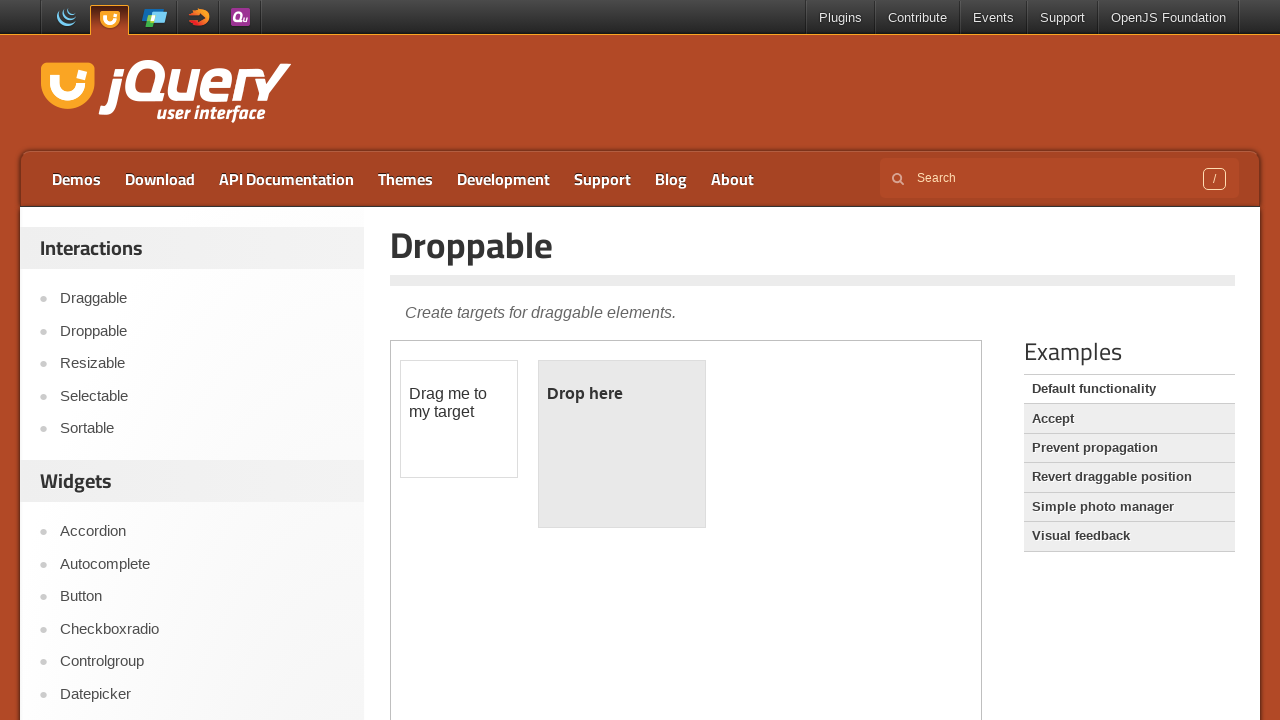

Dragged the draggable element and dropped it onto the droppable target at (622, 444)
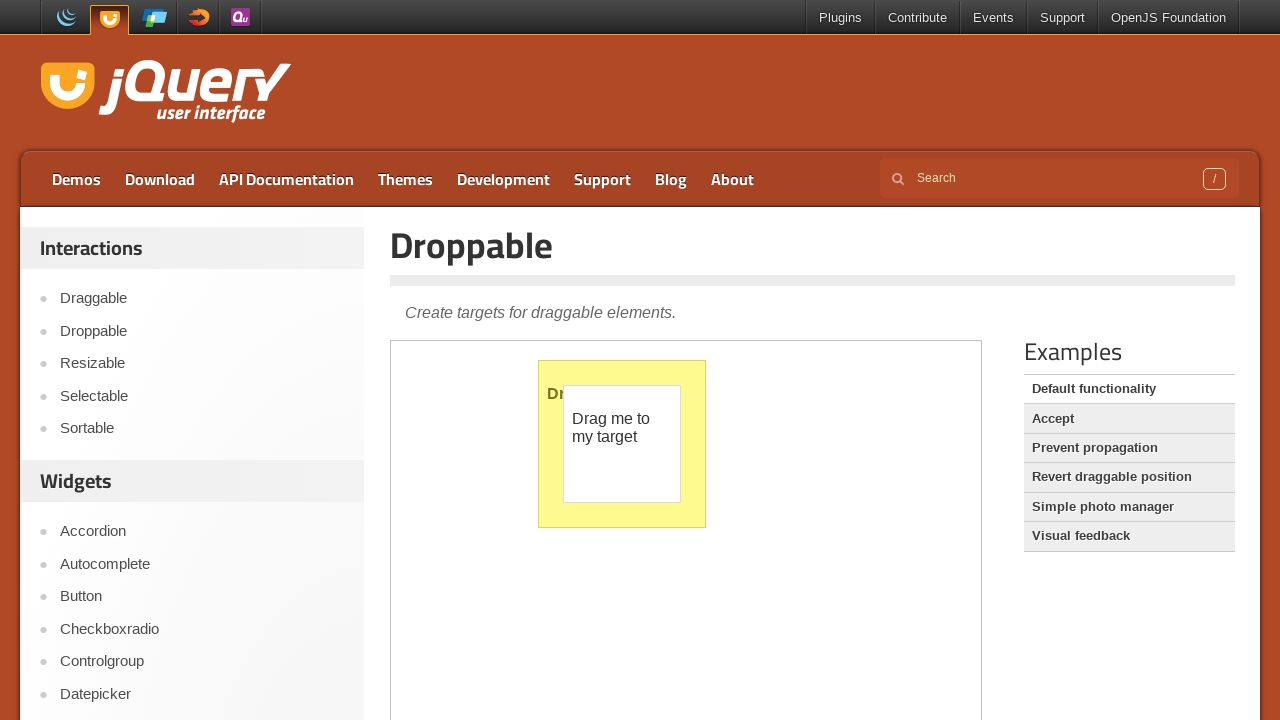

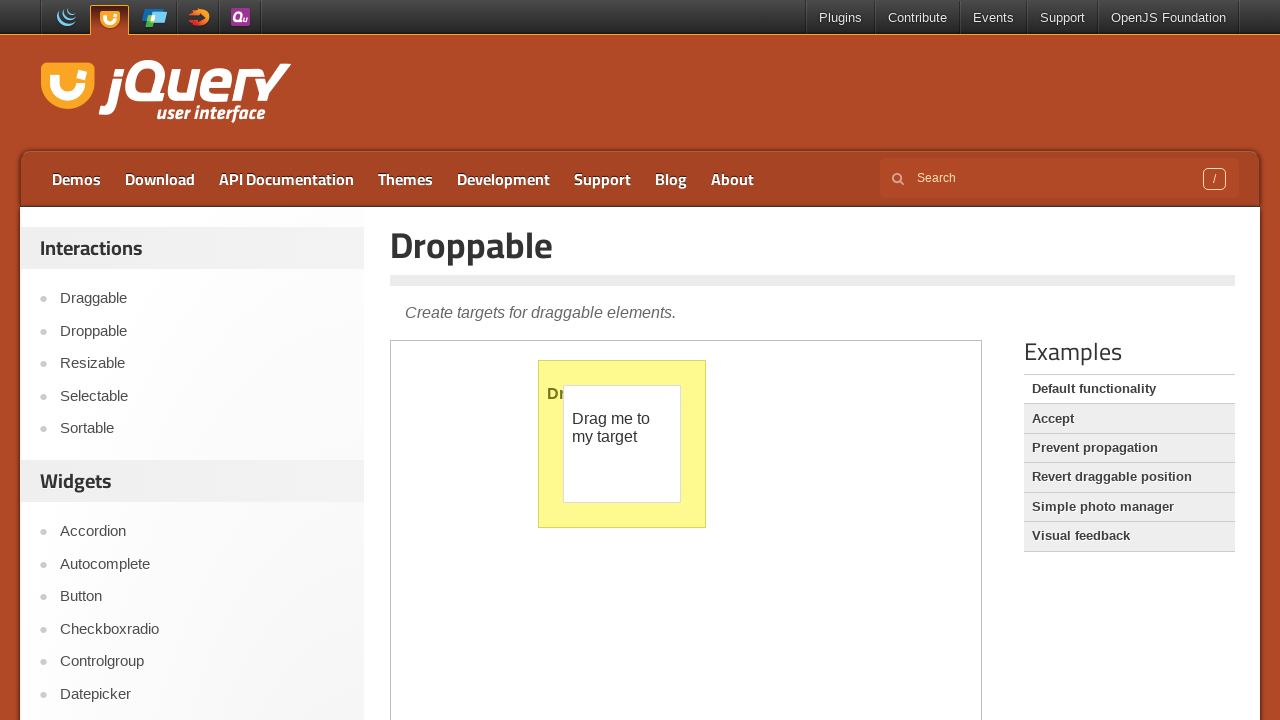